Tests popup window handling by navigating to a blog page, scrolling to a link that opens a popup window, clicking the link, and verifying window handle functionality.

Starting URL: http://omayo.blogspot.com/

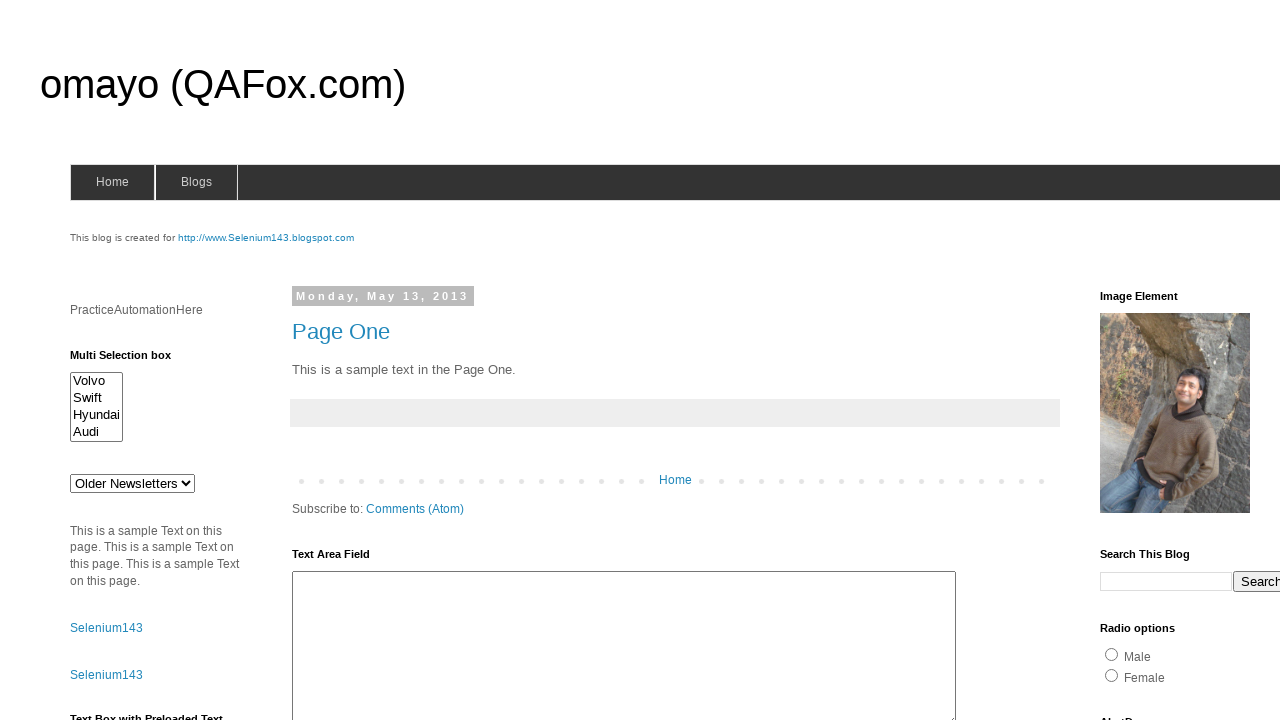

Waited for page to load with domcontentloaded state
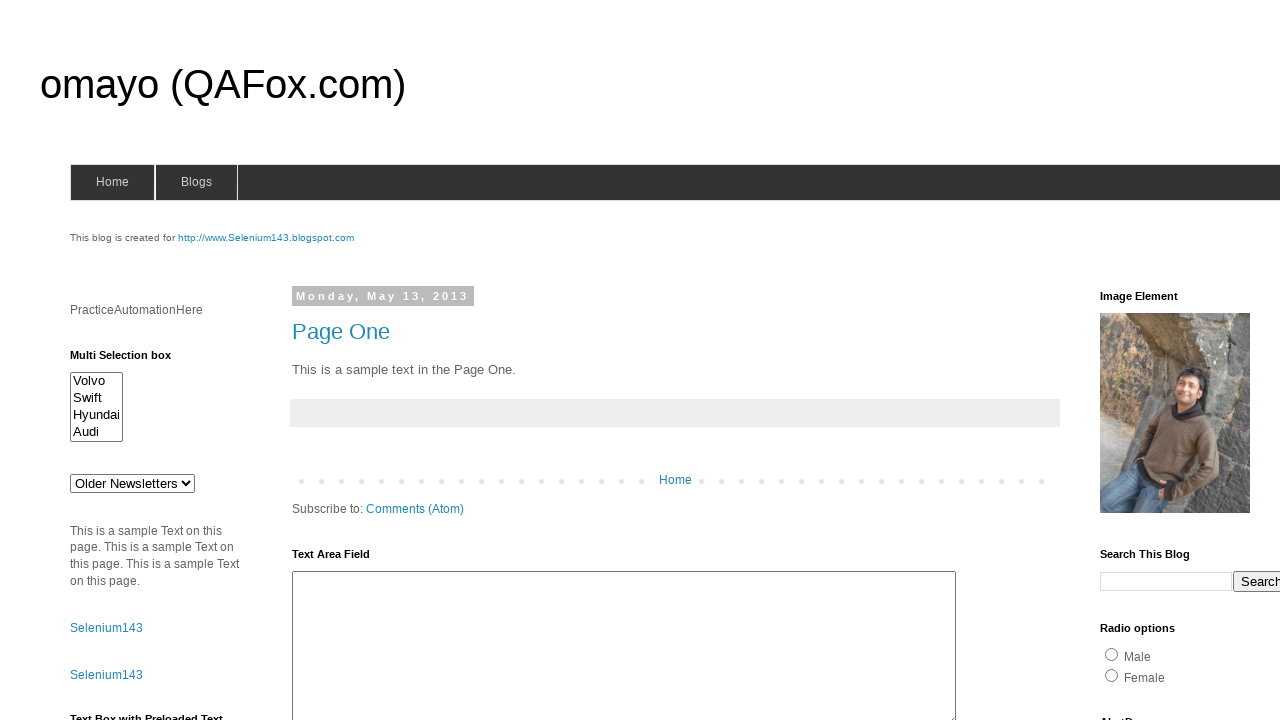

Scrolled to 'Open a popup window' link
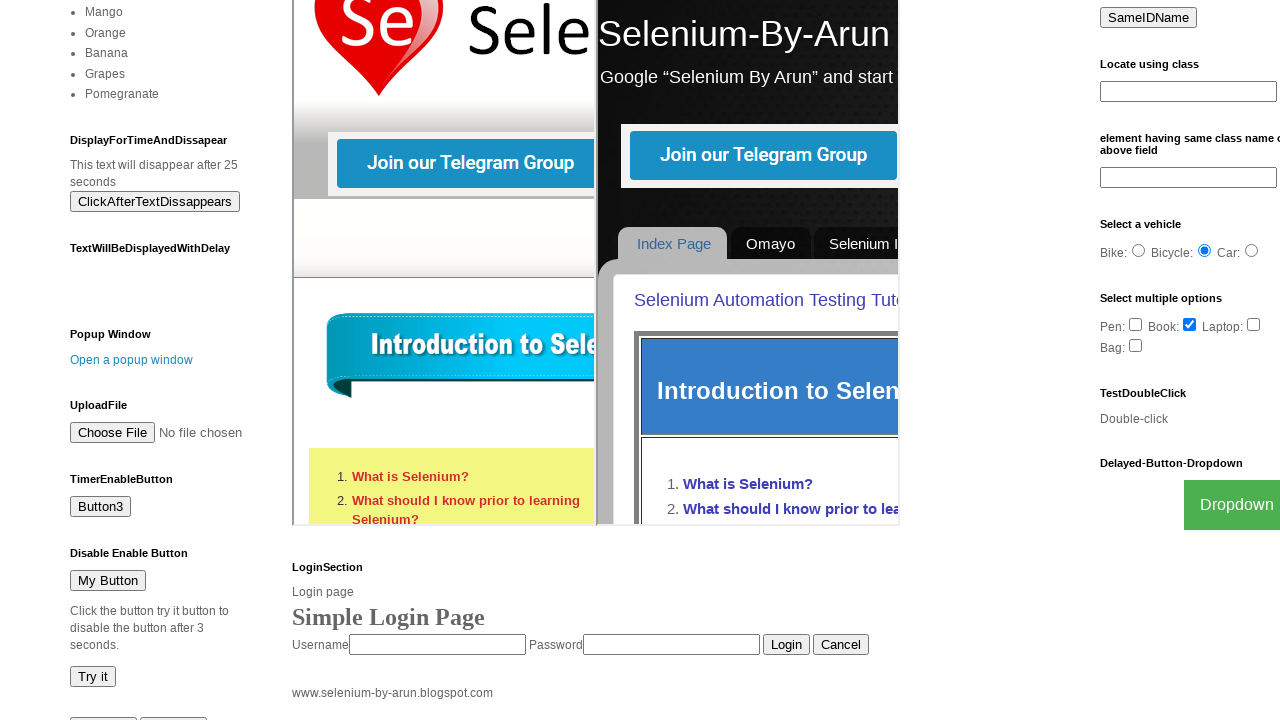

Waited 1 second for scroll animation to complete
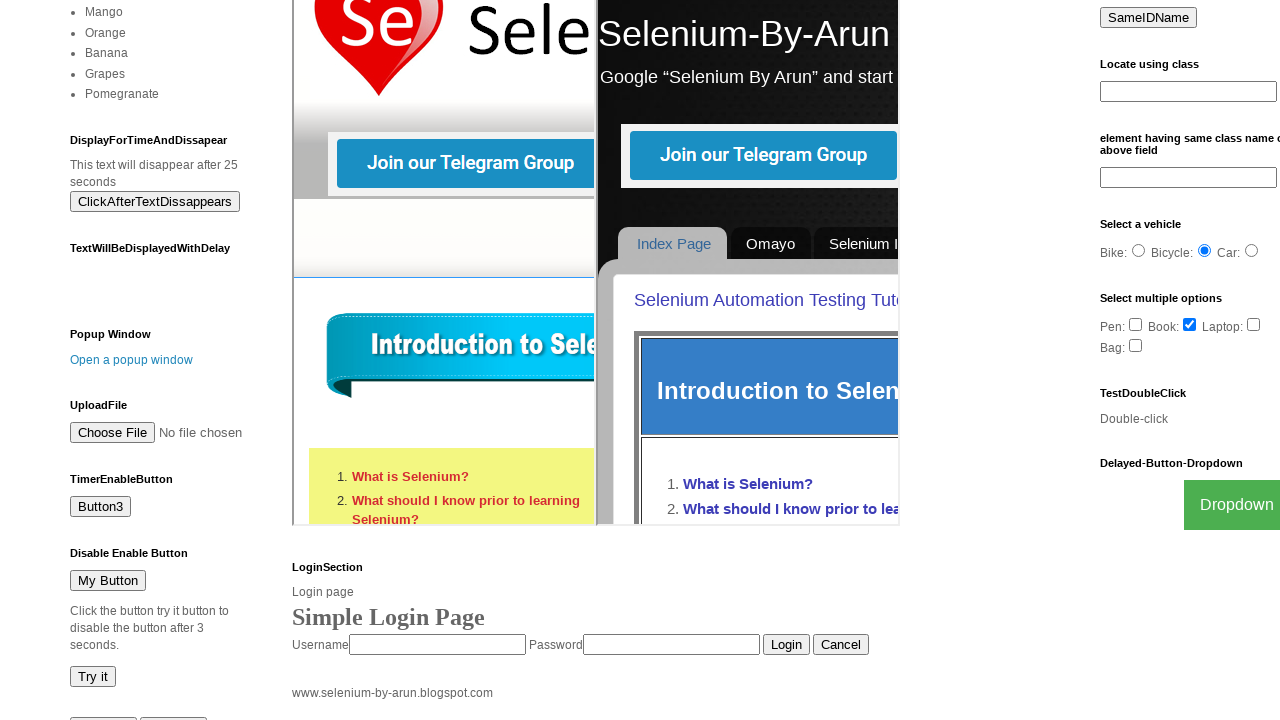

Clicked on the 'Open a popup window' link at (132, 360) on xpath=//a[text()='Open a popup window']
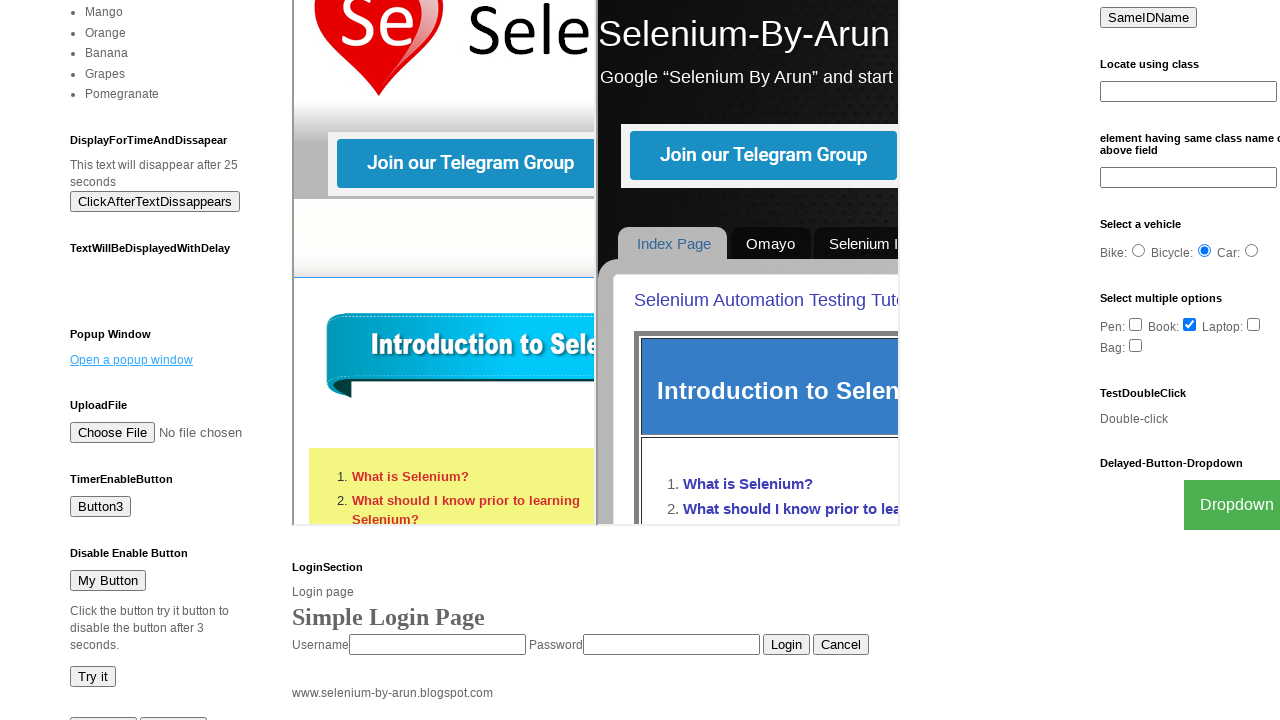

Obtained reference to new popup page
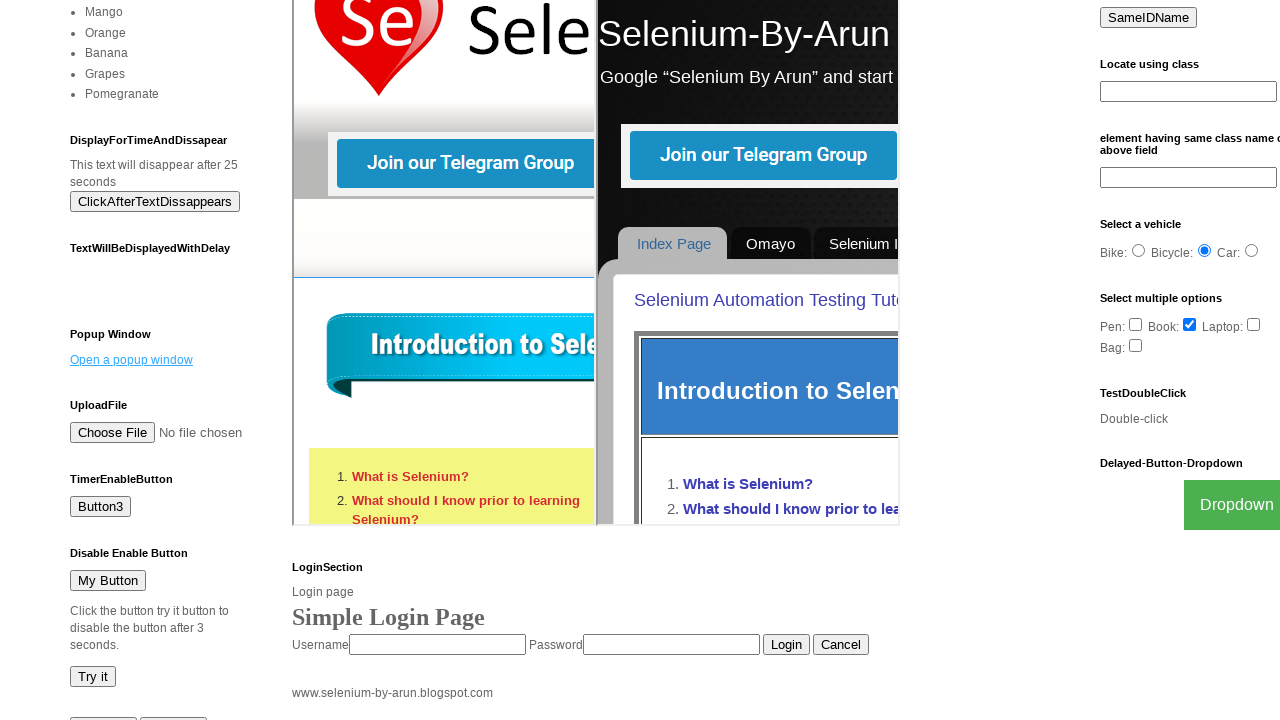

Waited for popup page to load with domcontentloaded state
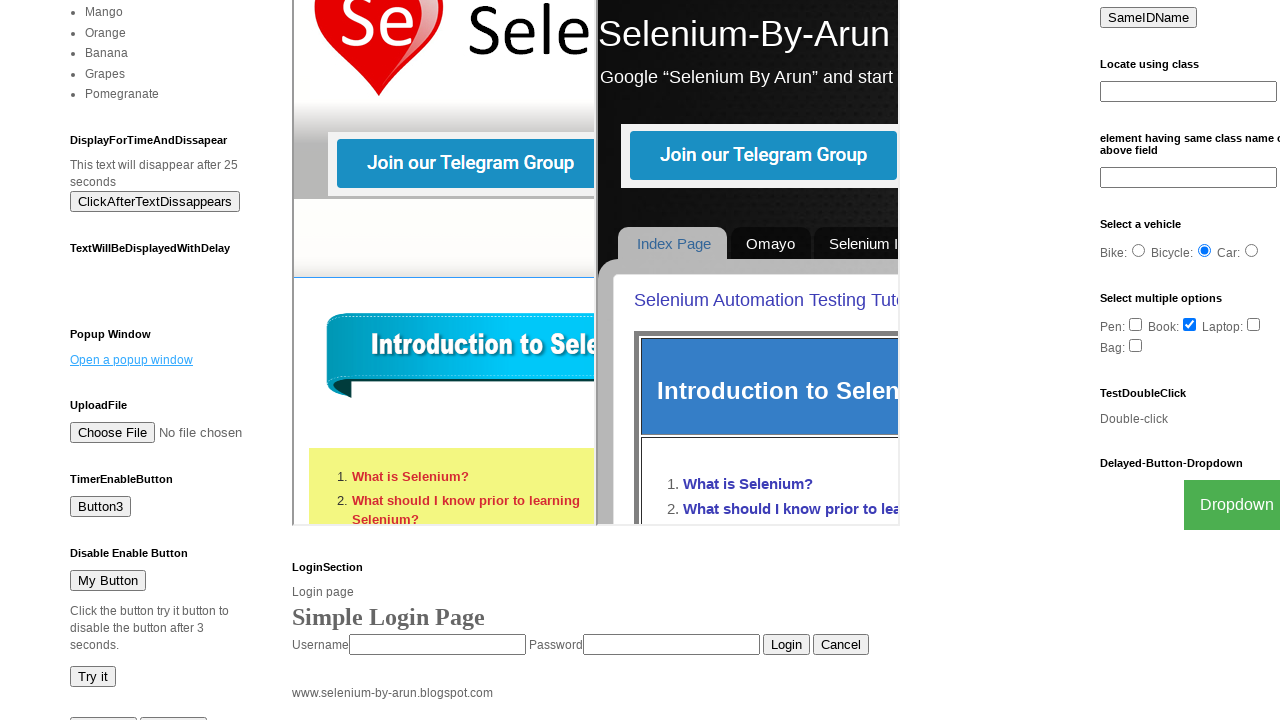

Verified multiple windows are open - total count: 2
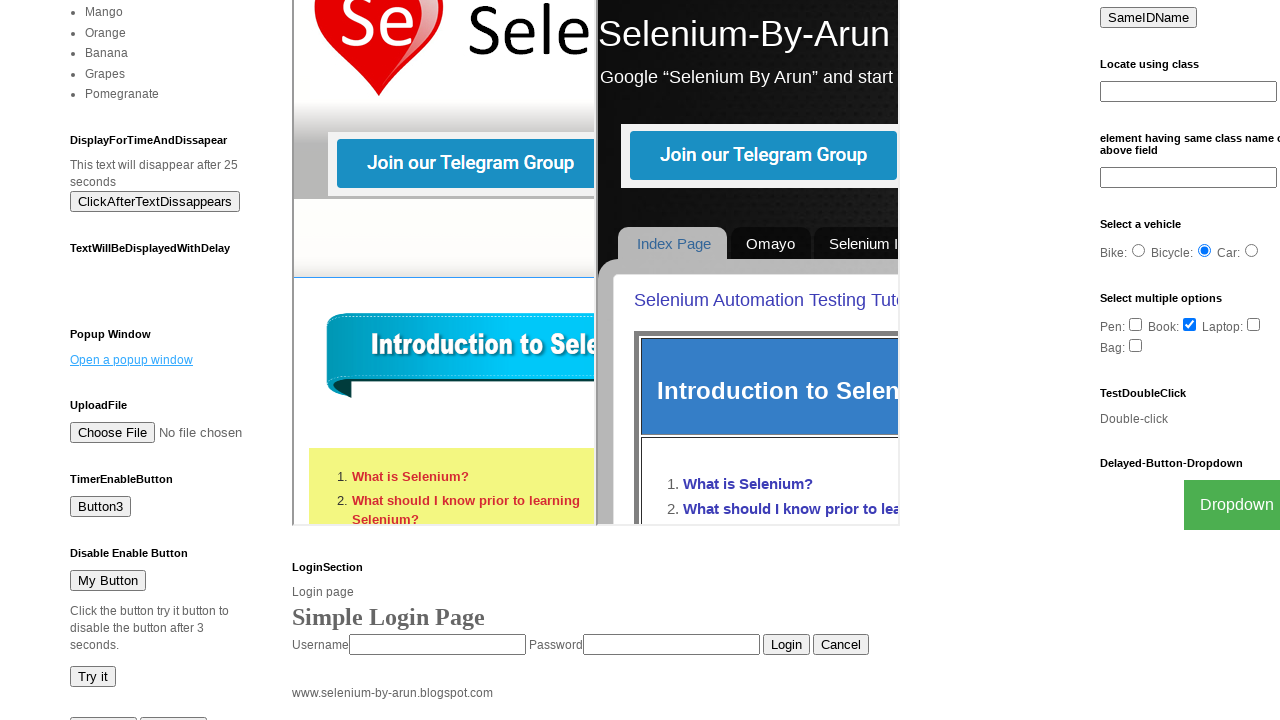

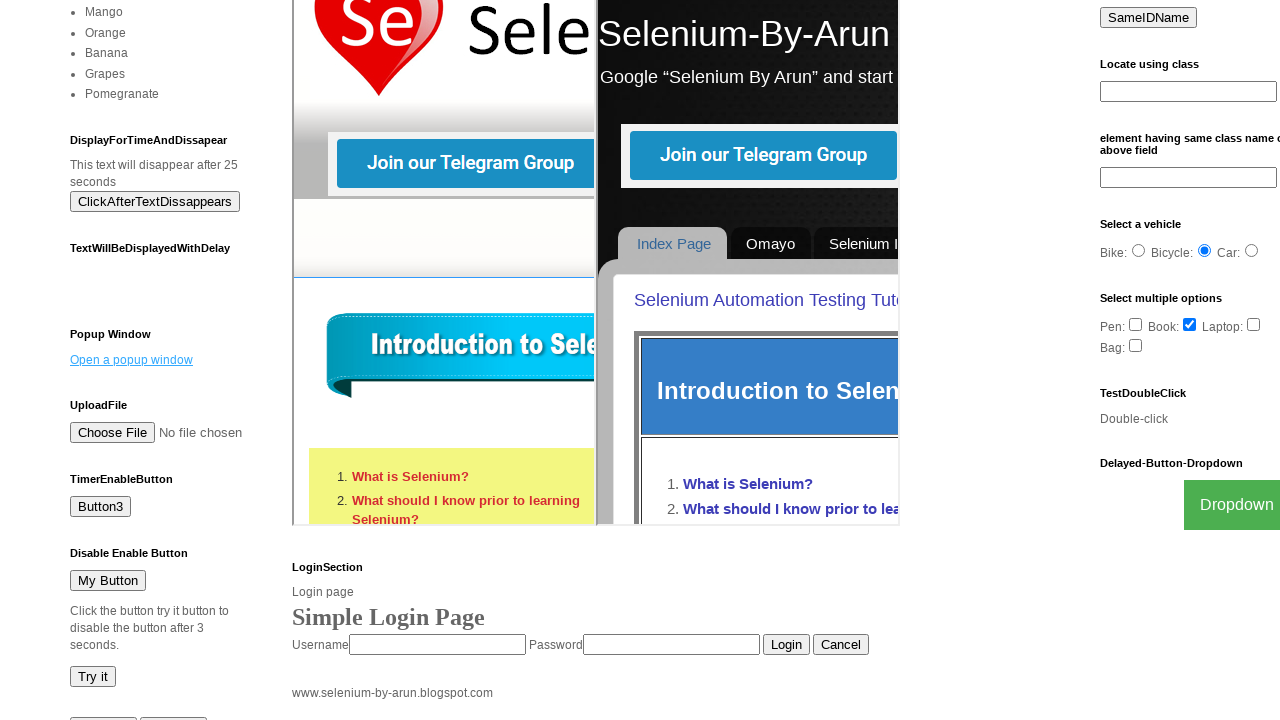